Tests USPS website navigation by hovering over the Mail & Ship menu and clicking on the Click-N-Ship option

Starting URL: https://www.usps.com

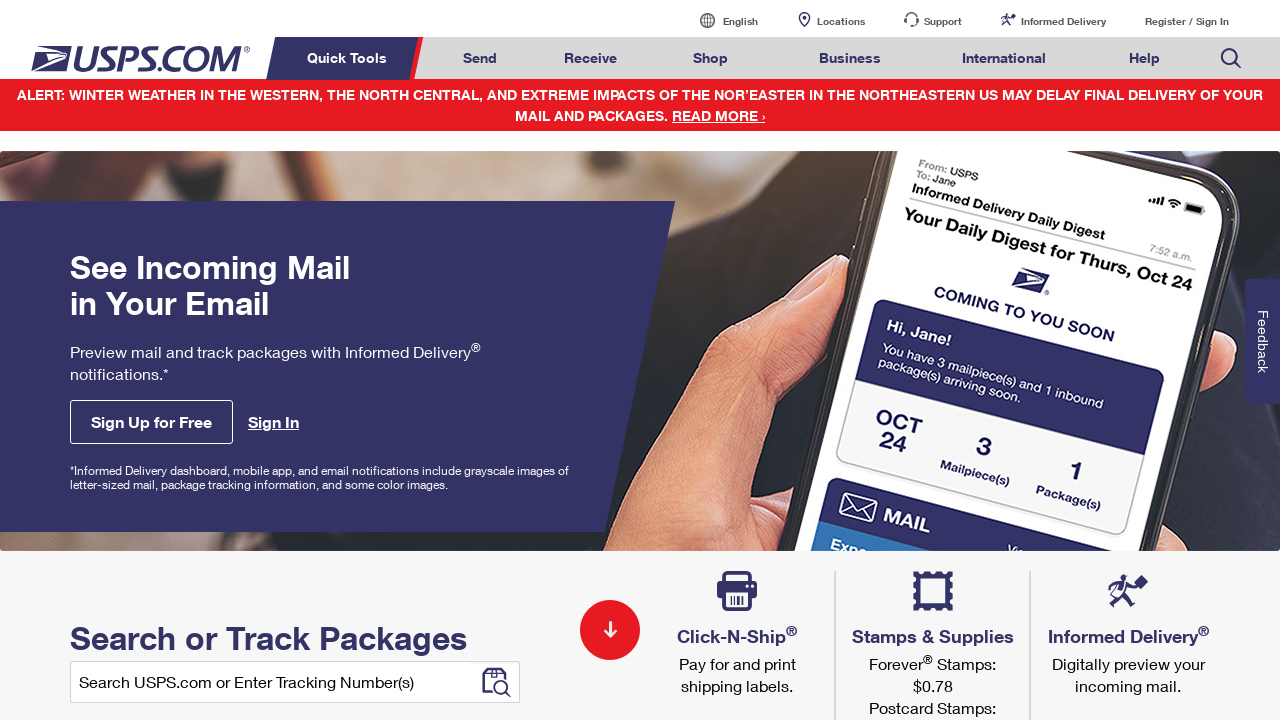

Hovered over Mail & Ship menu at (480, 58) on #mail-ship-width
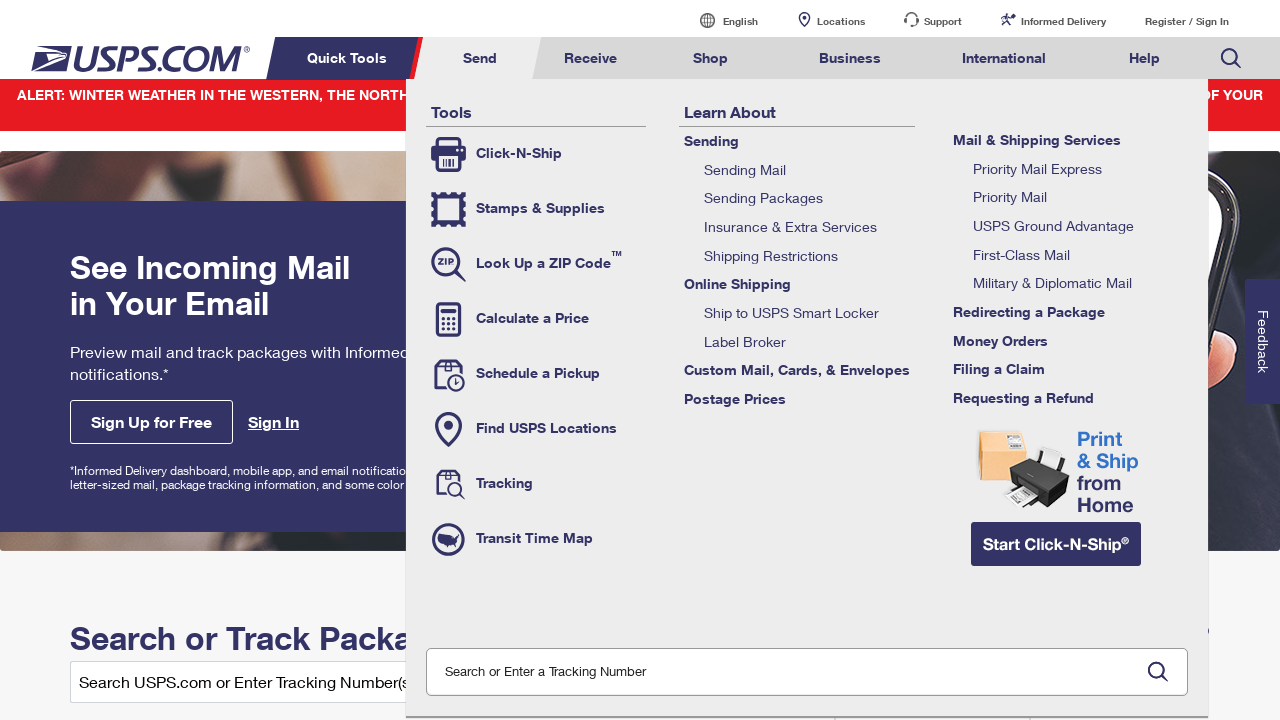

Clicked on Click-N-Ship option at (536, 154) on a:text('Click-N-Ship')
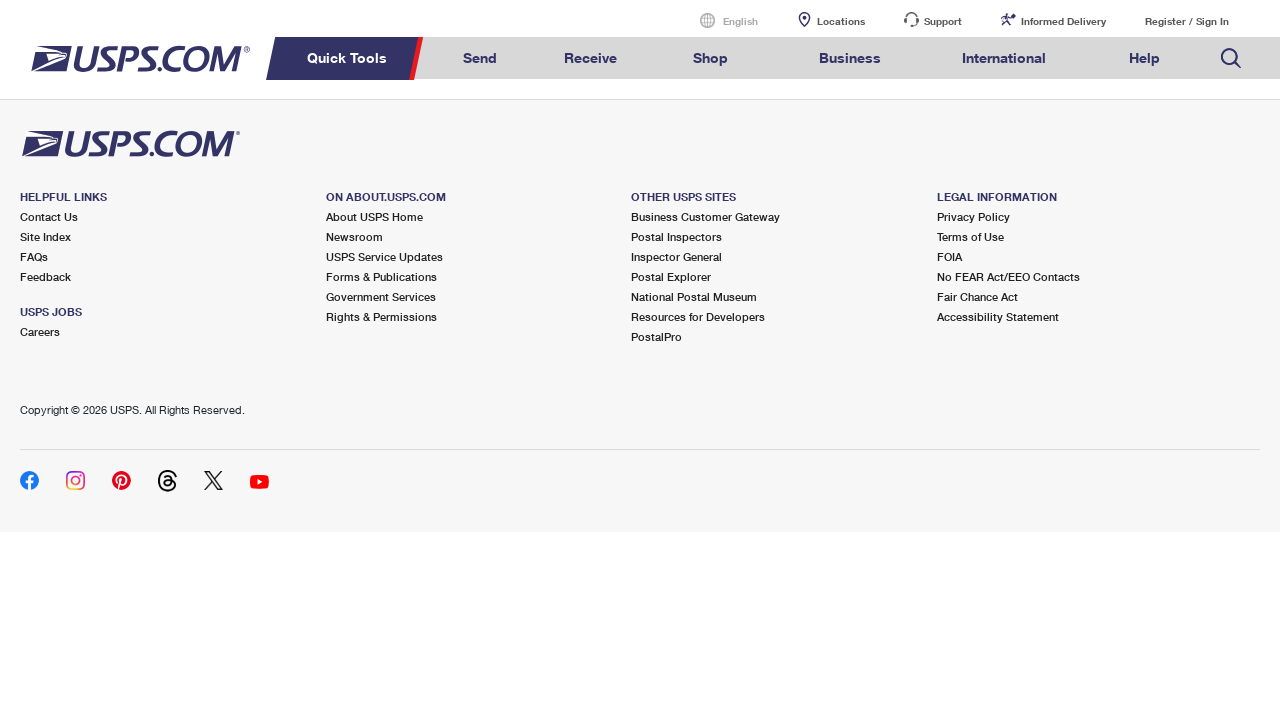

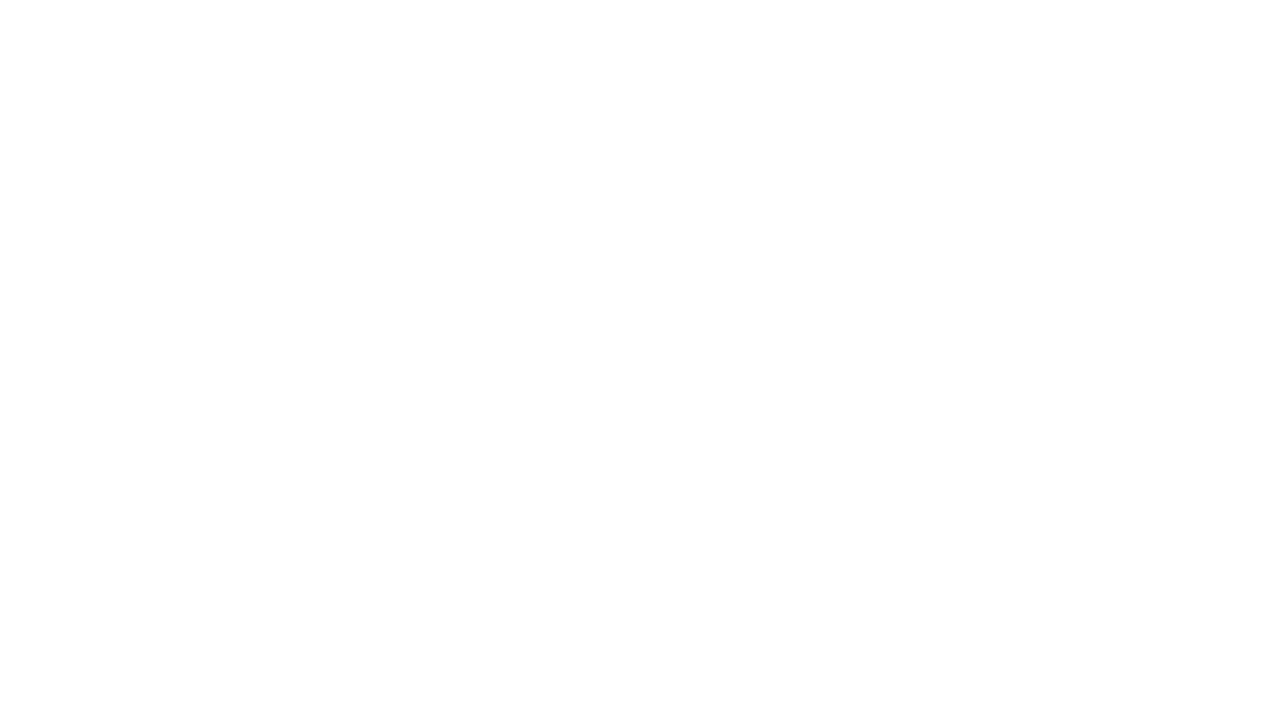